Tests handling of a simple JavaScript alert by clicking a button that triggers an alert and accepting it.

Starting URL: https://demoqa.com/alerts

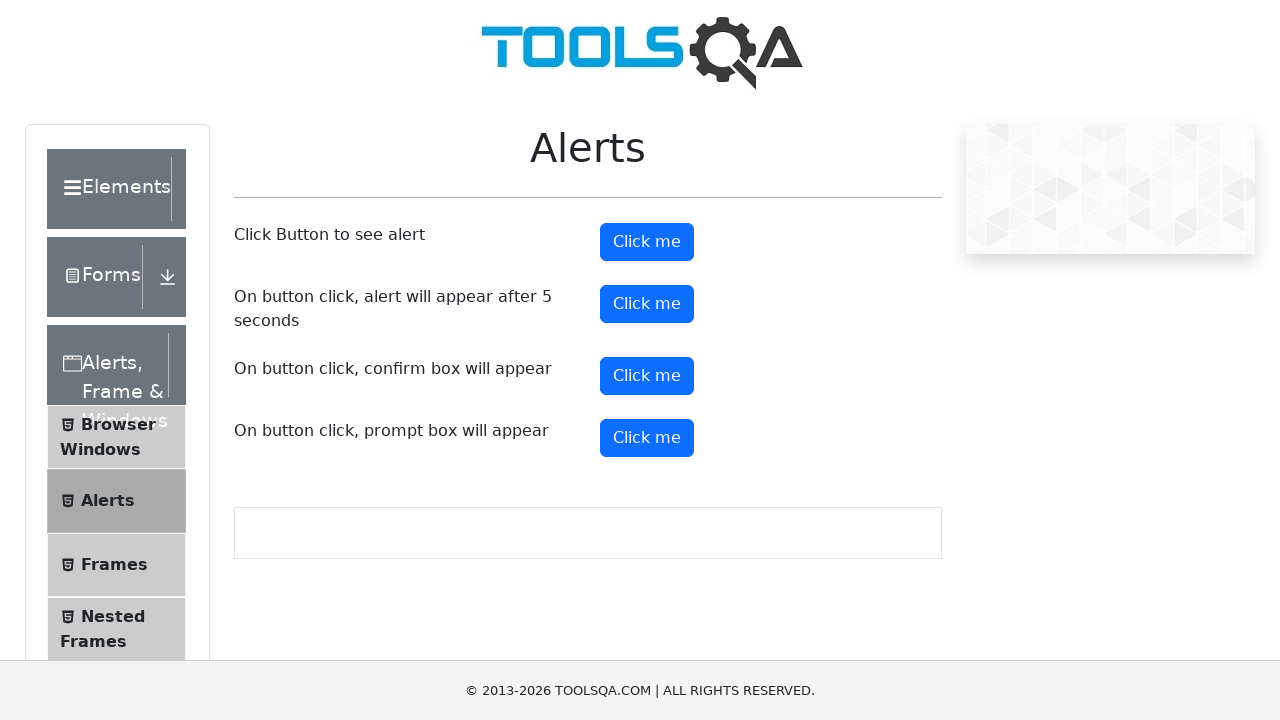

Clicked the alert button to trigger a simple JavaScript alert at (647, 242) on #alertButton
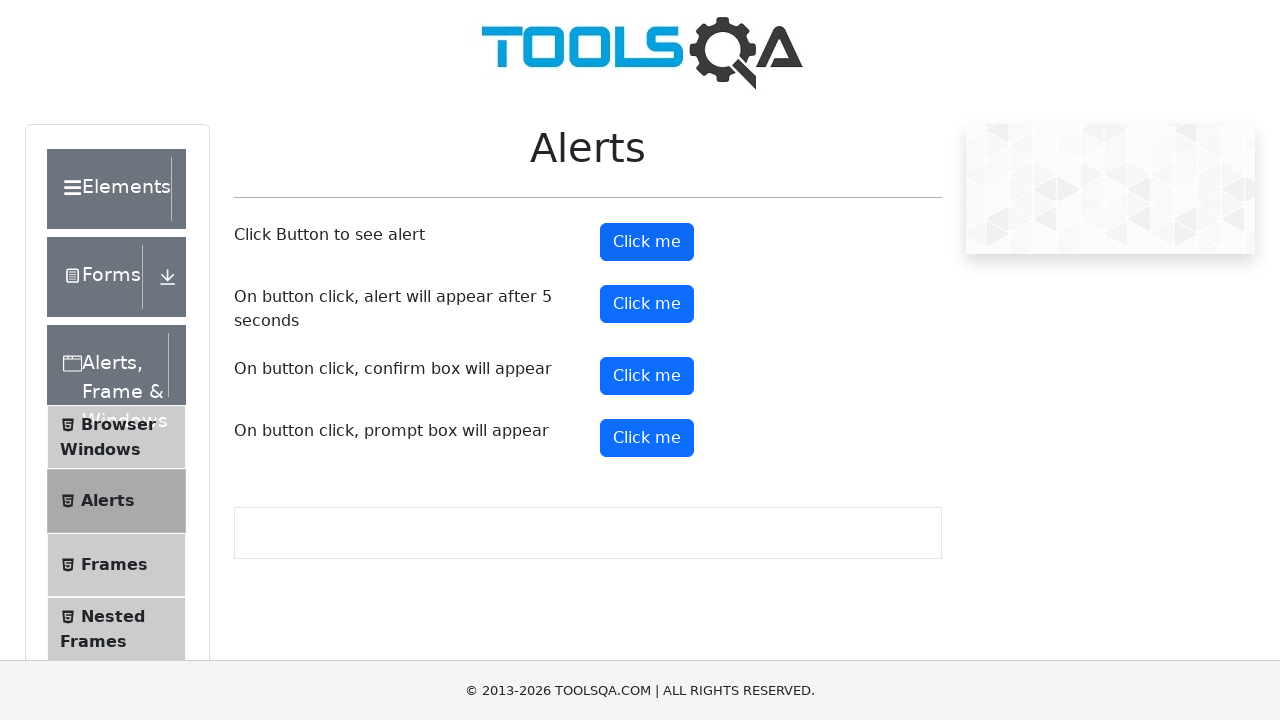

Set up dialog handler to accept alerts
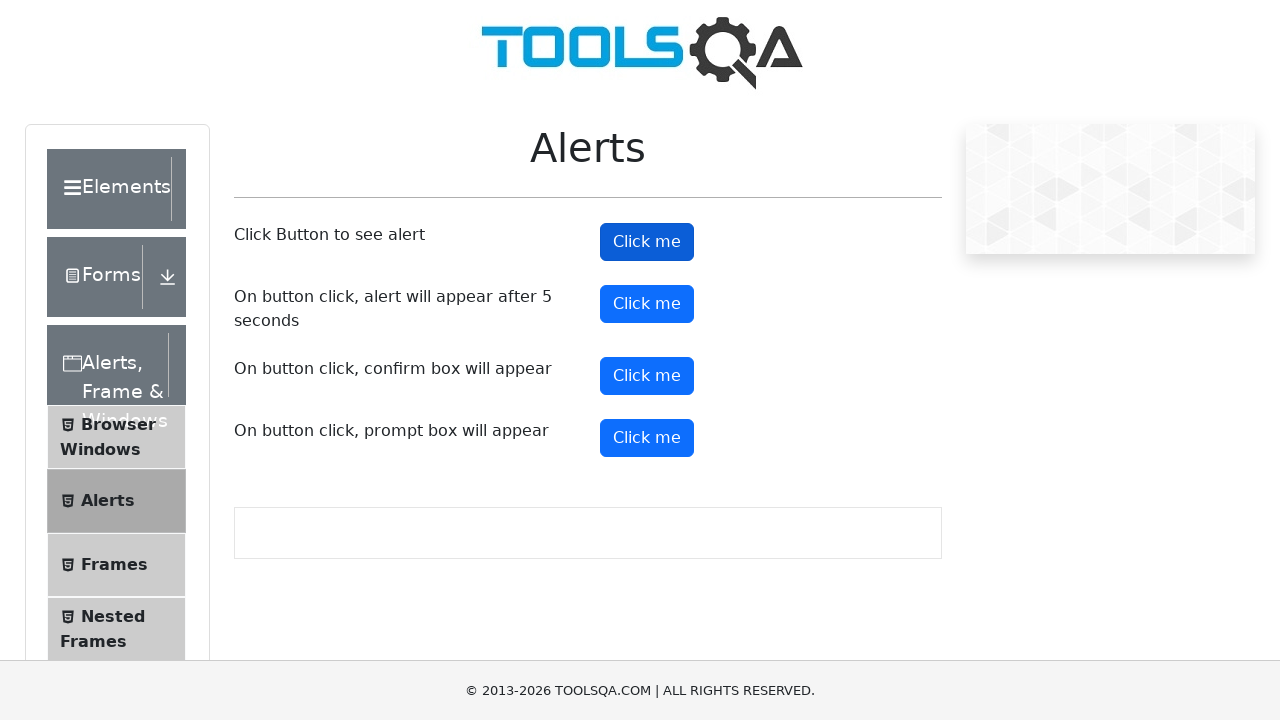

Waited for alert to be processed
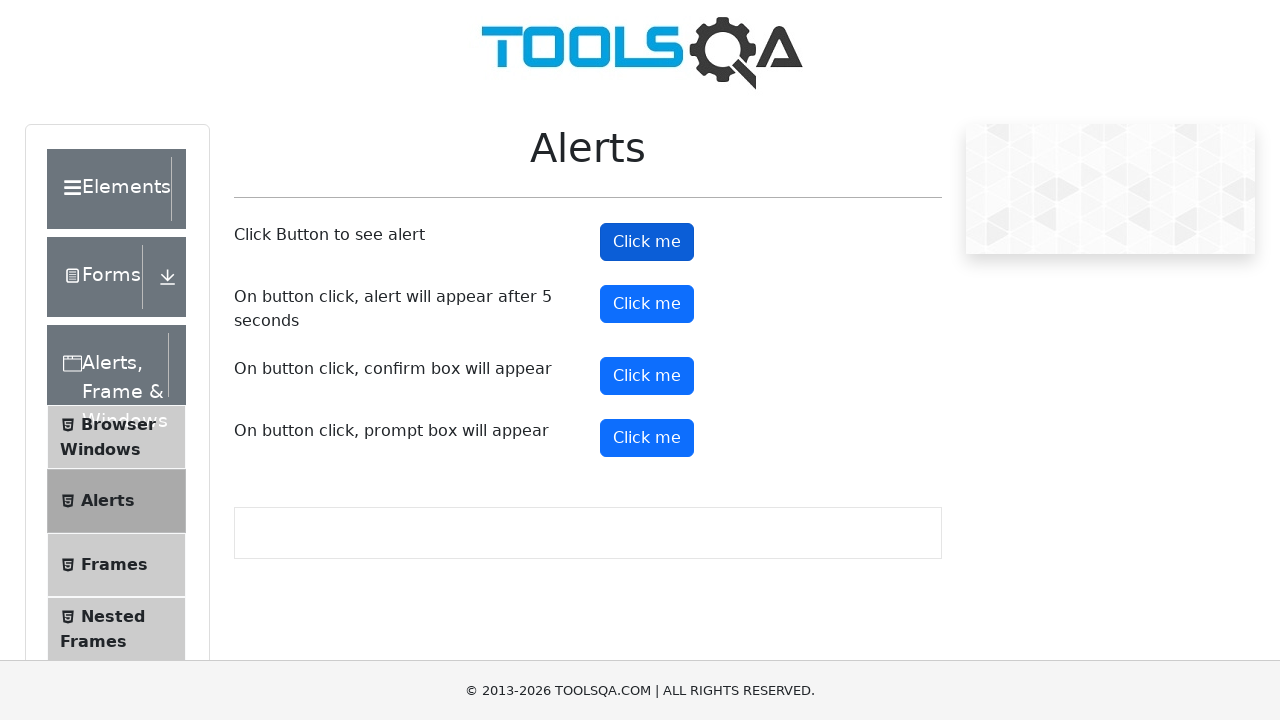

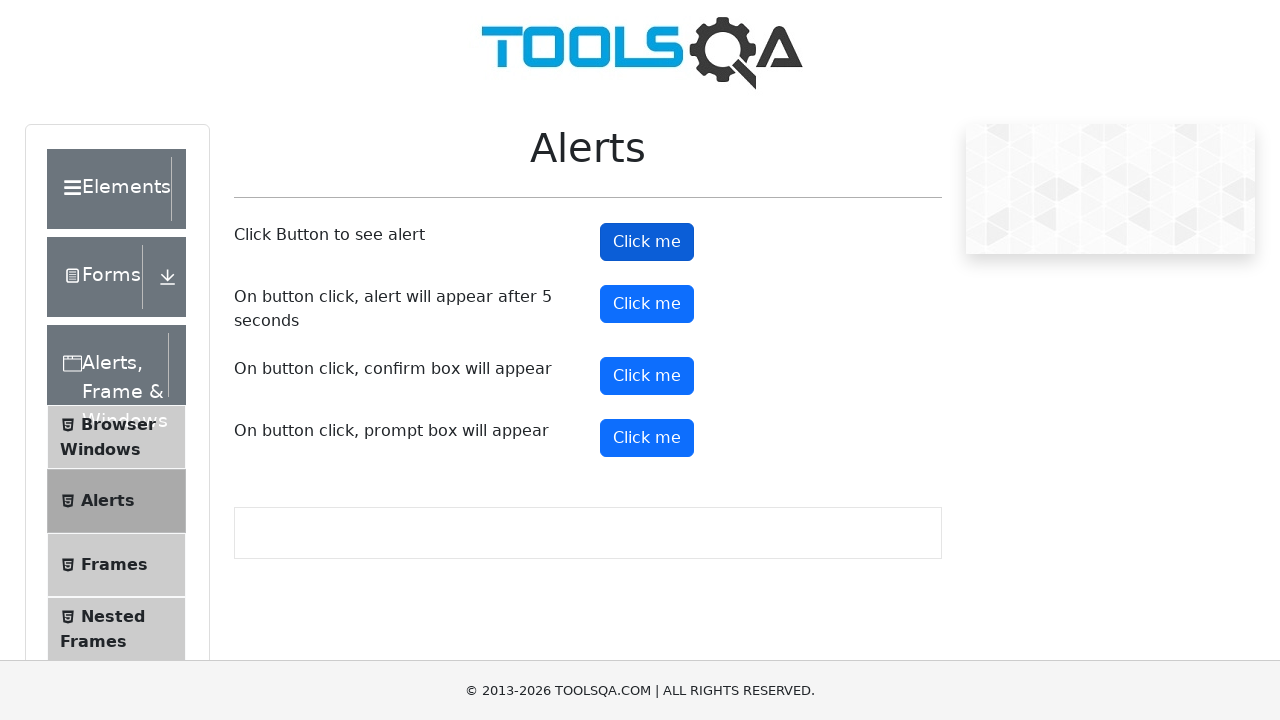